Tests the metatags.io URL preview tool by entering multiple URLs into the input field to generate meta tag previews for each URL.

Starting URL: https://metatags.io/

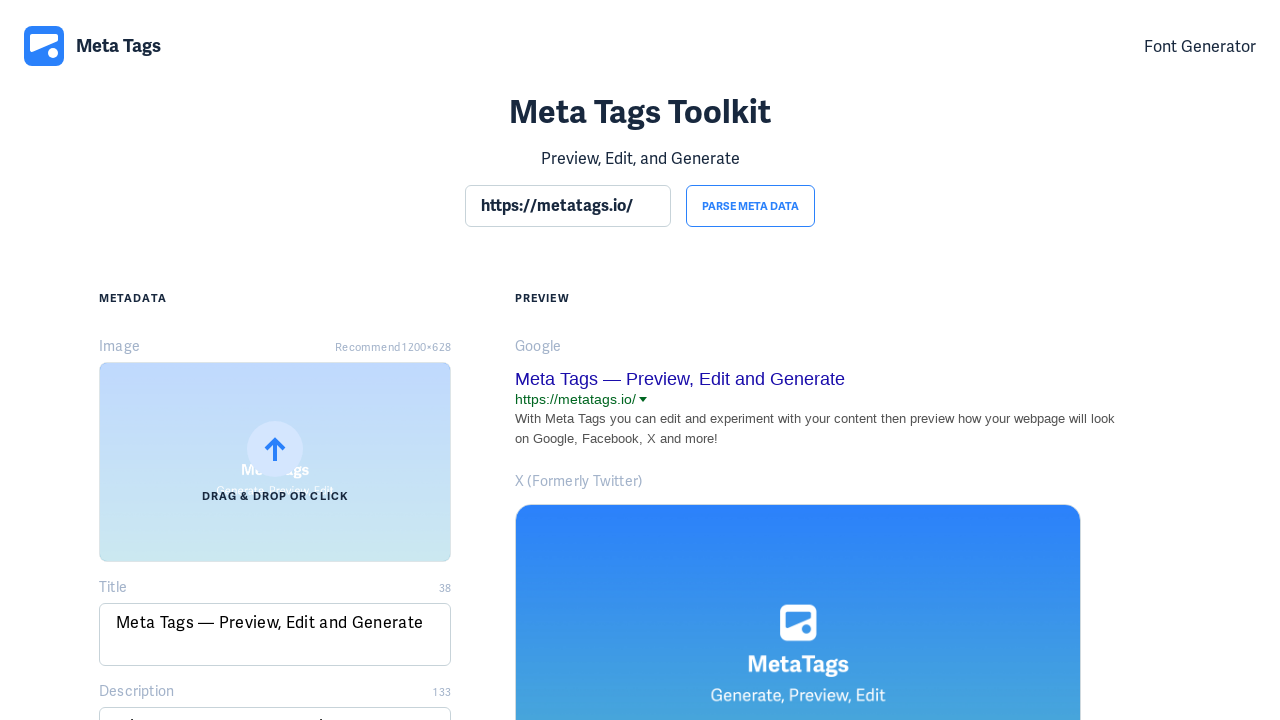

Page loaded and input field is ready
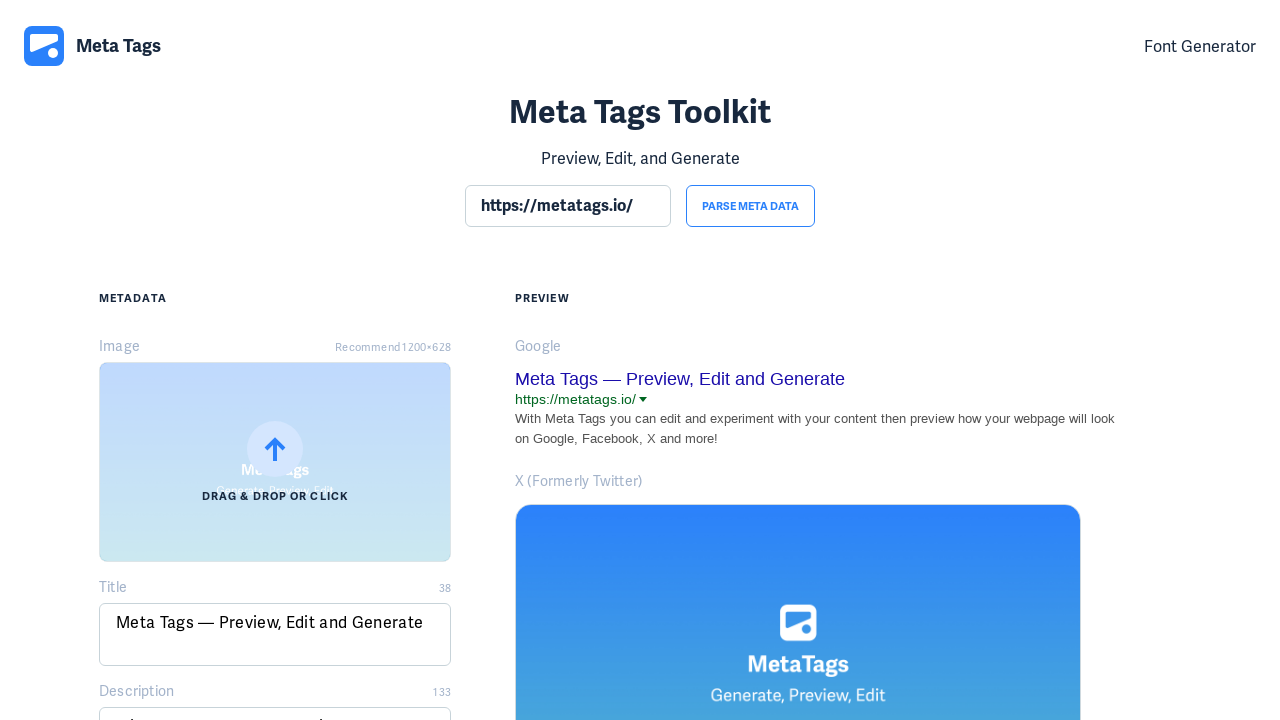

Cleared input field on section input
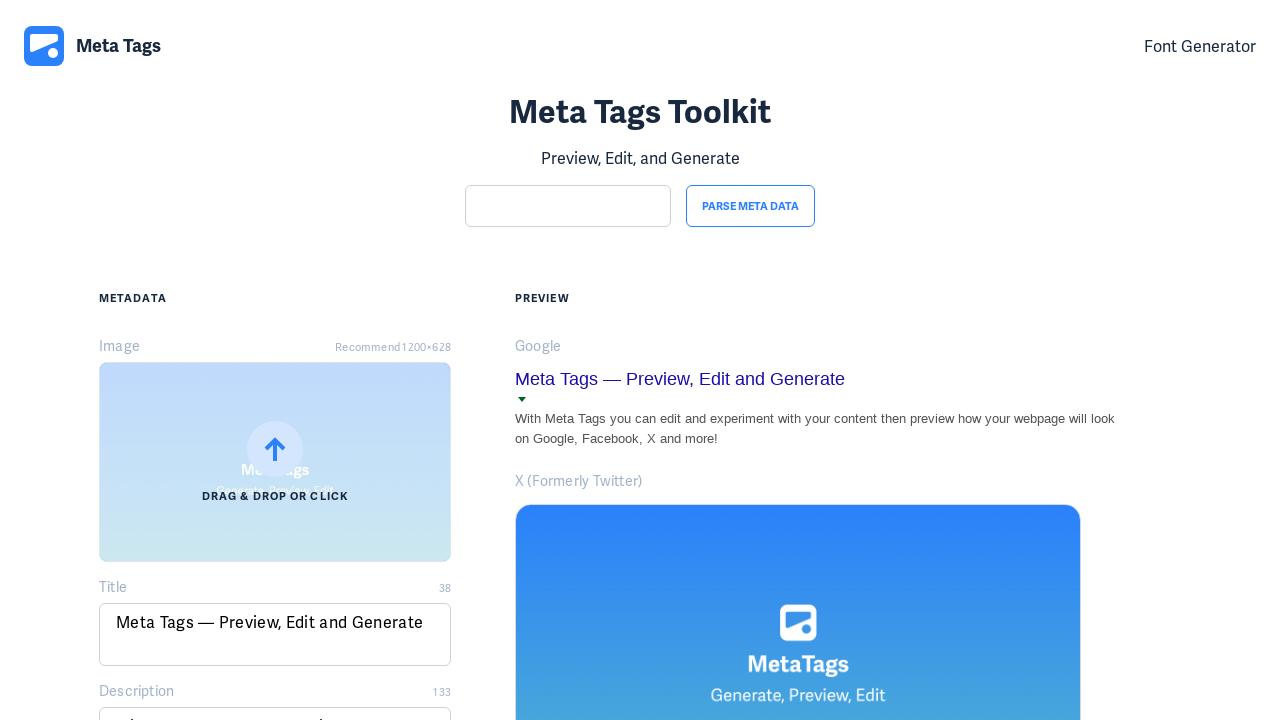

Entered URL: https://www.nytimes.com/2021/11/06/opinion/biden-infrastructure-deal.html on section input
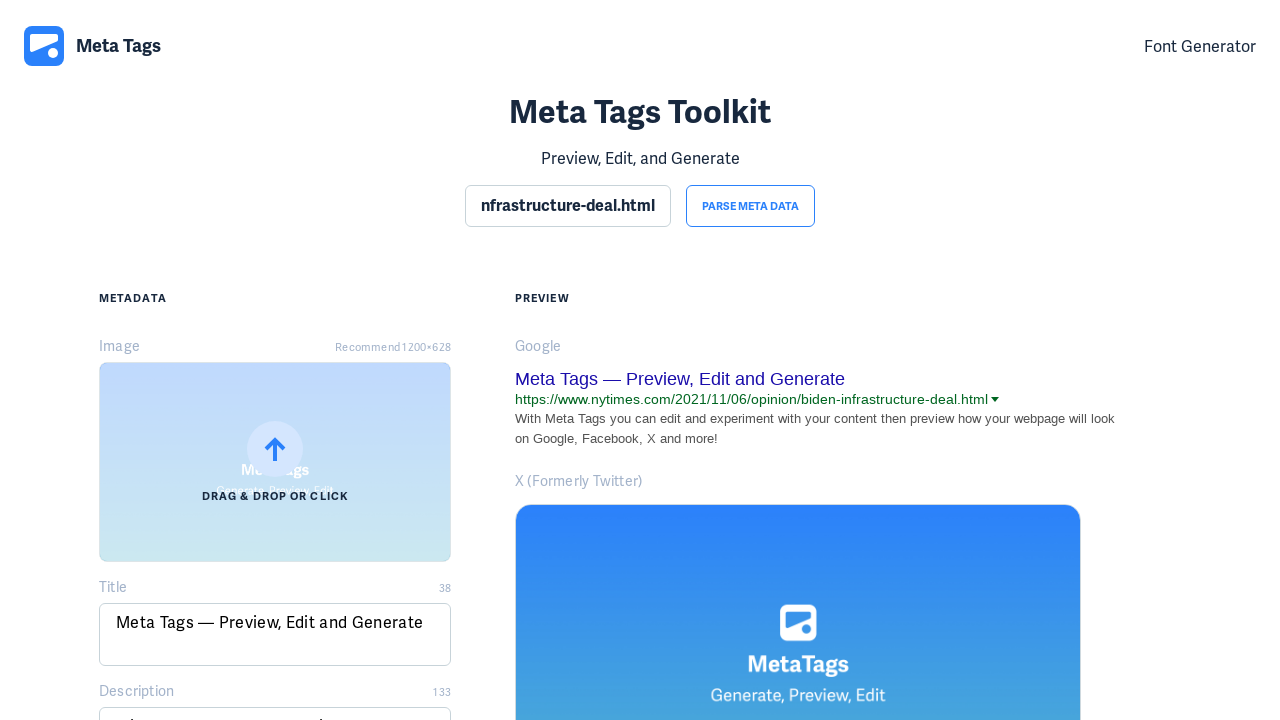

Meta tag preview loaded for https://www.nytimes.com/2021/11/06/opinion/biden-infrastructure-deal.html
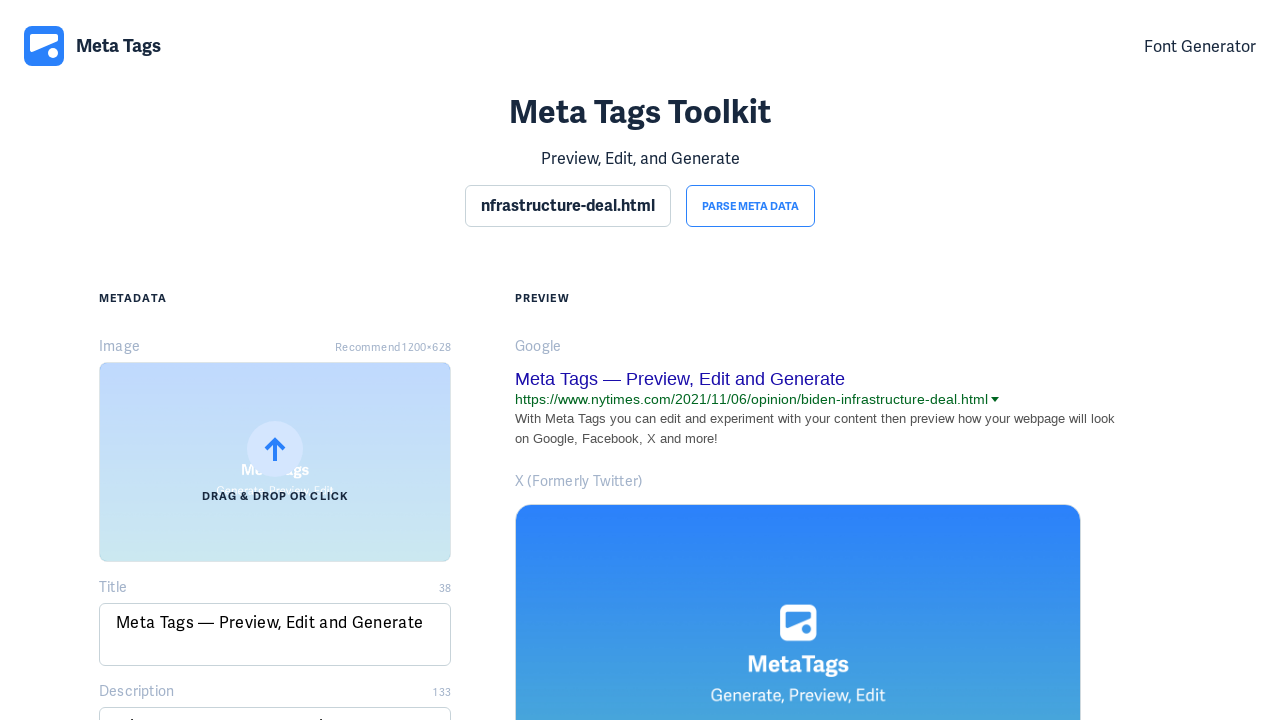

Cleared input field on section input
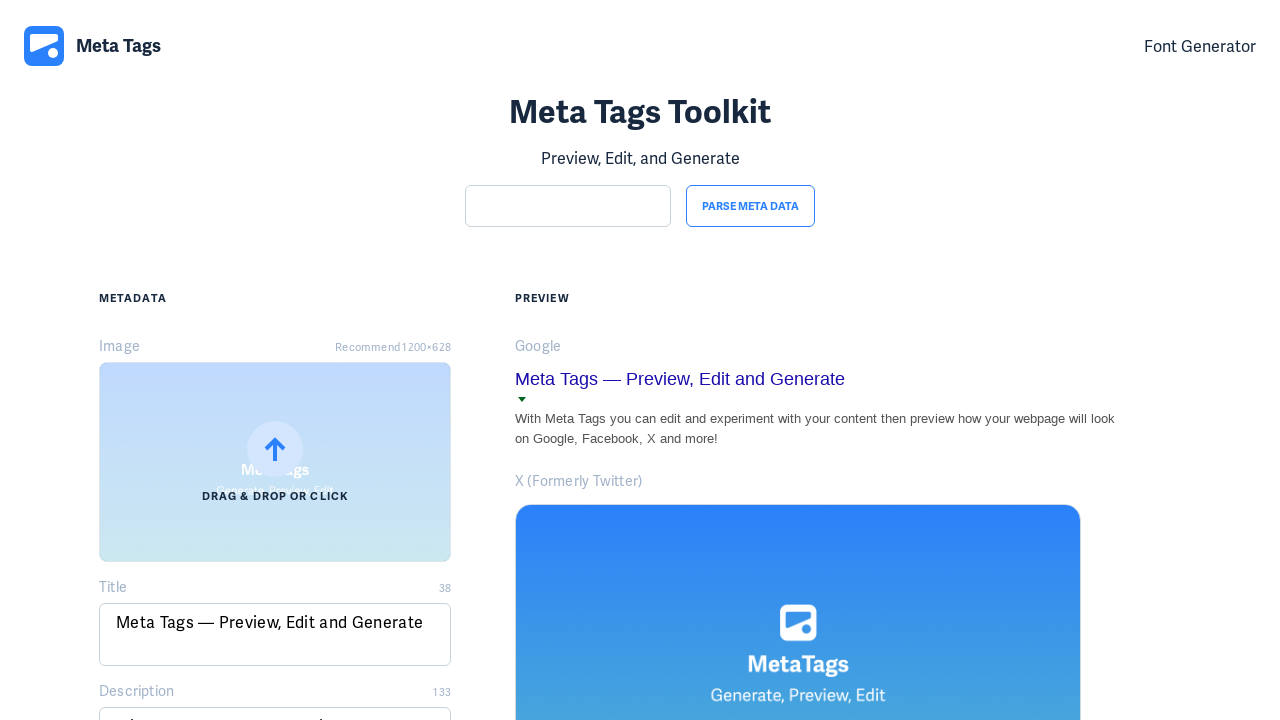

Entered URL: https://www.nytimes.com/2021/11/06/us/politics/infrastructure-black-caucus-vote.html on section input
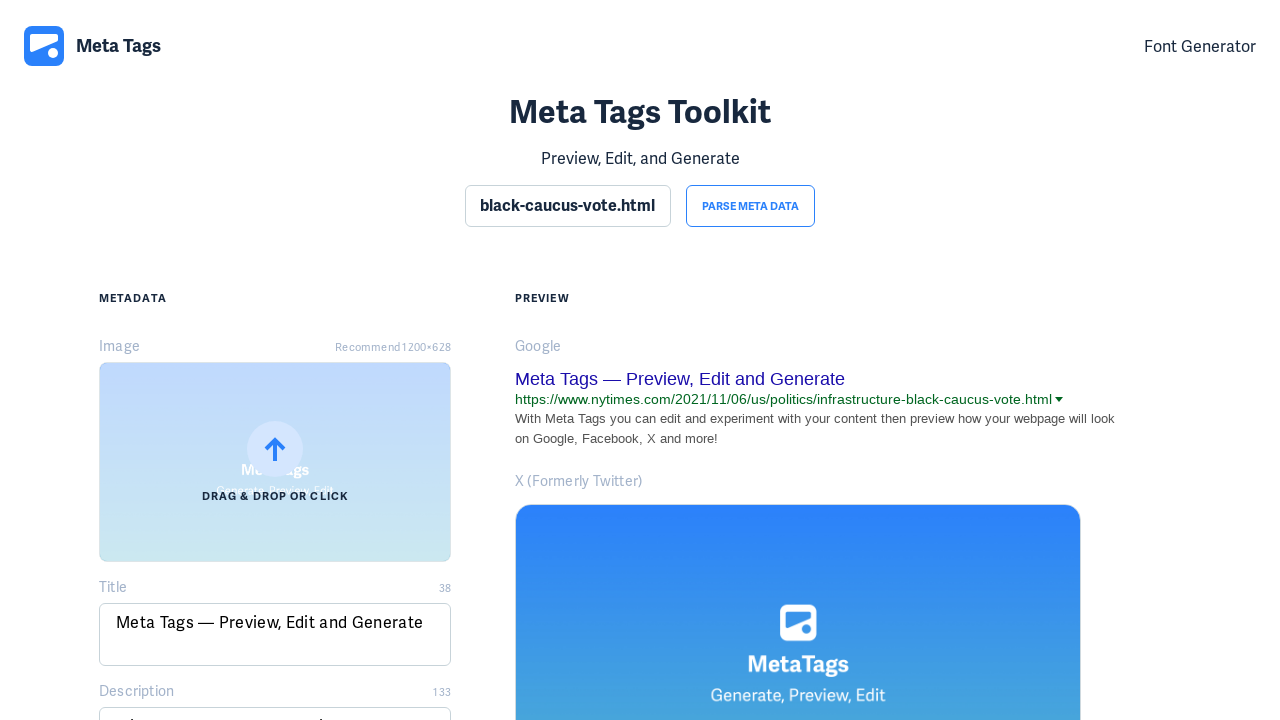

Meta tag preview loaded for https://www.nytimes.com/2021/11/06/us/politics/infrastructure-black-caucus-vote.html
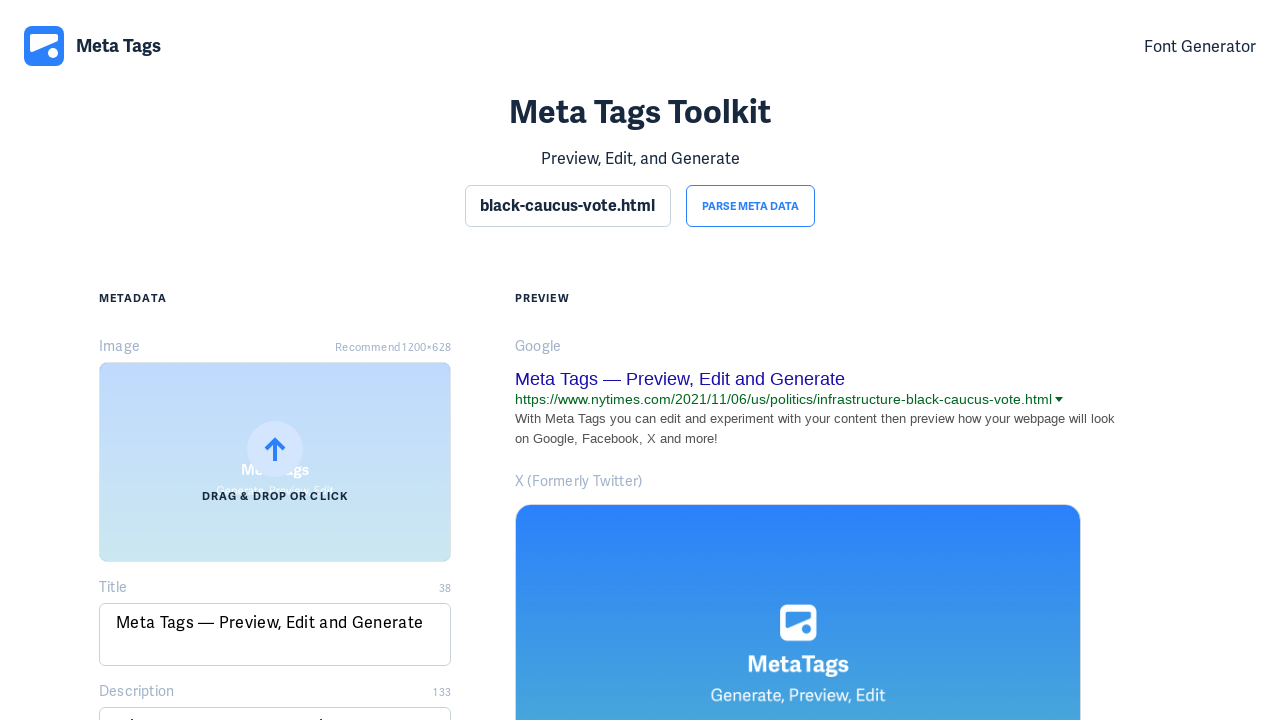

Cleared input field on section input
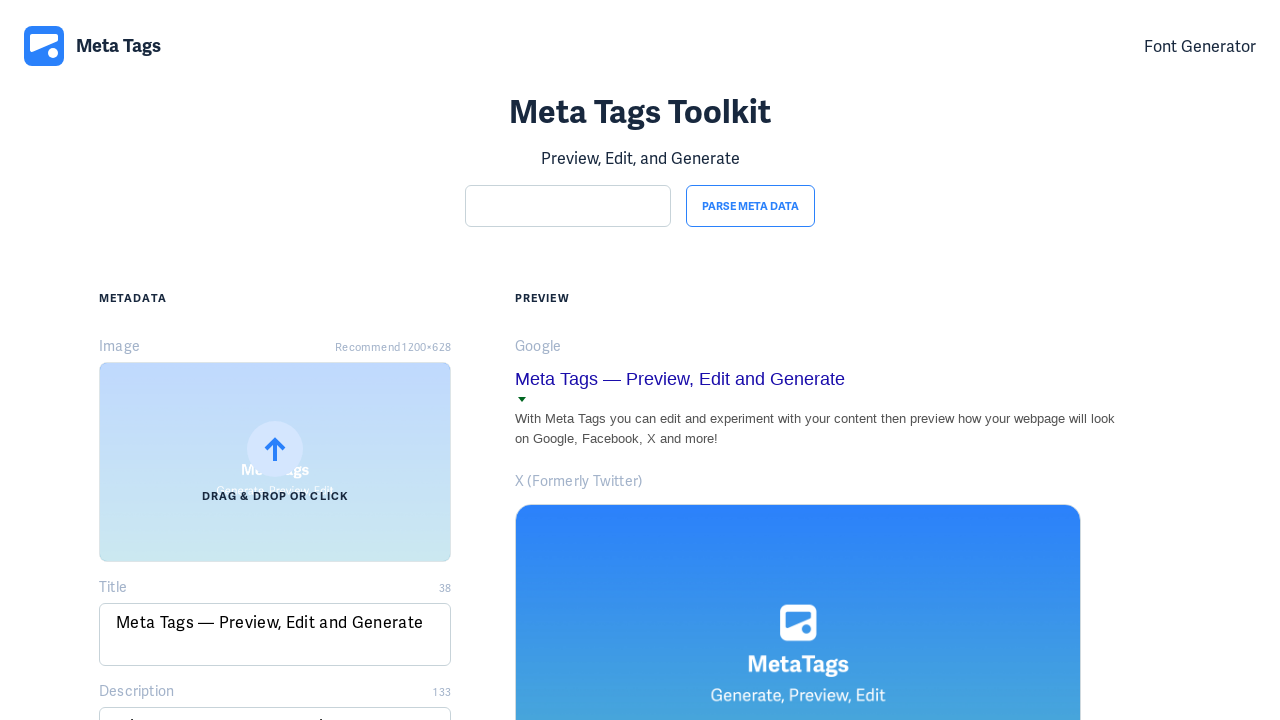

Entered URL: https://www.nytimes.com/2021/11/06/us/dark-sky-parks-us.html on section input
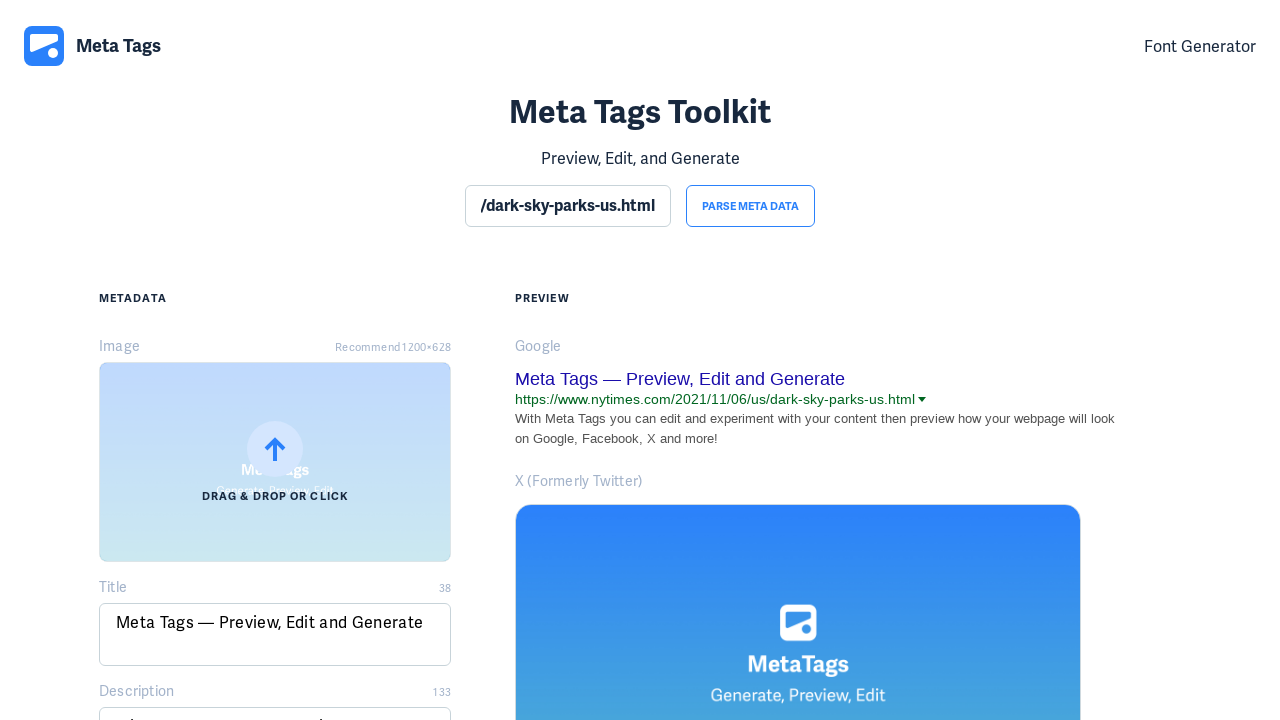

Meta tag preview loaded for https://www.nytimes.com/2021/11/06/us/dark-sky-parks-us.html
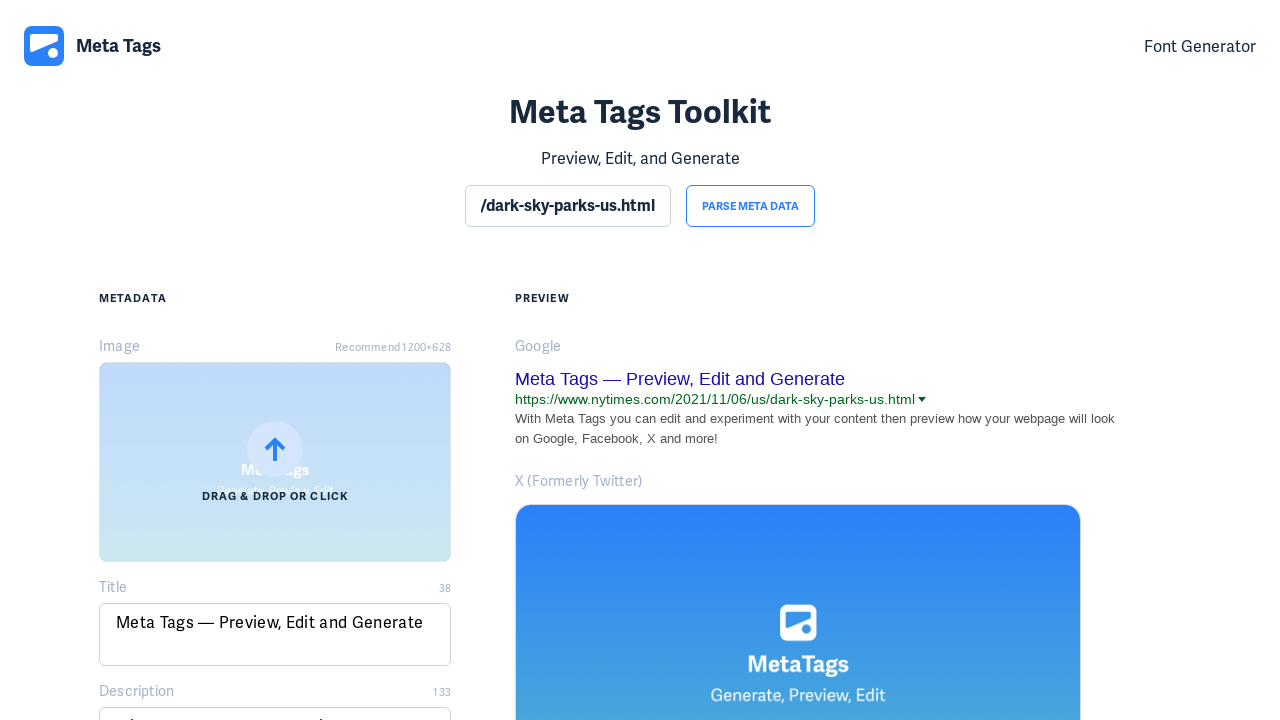

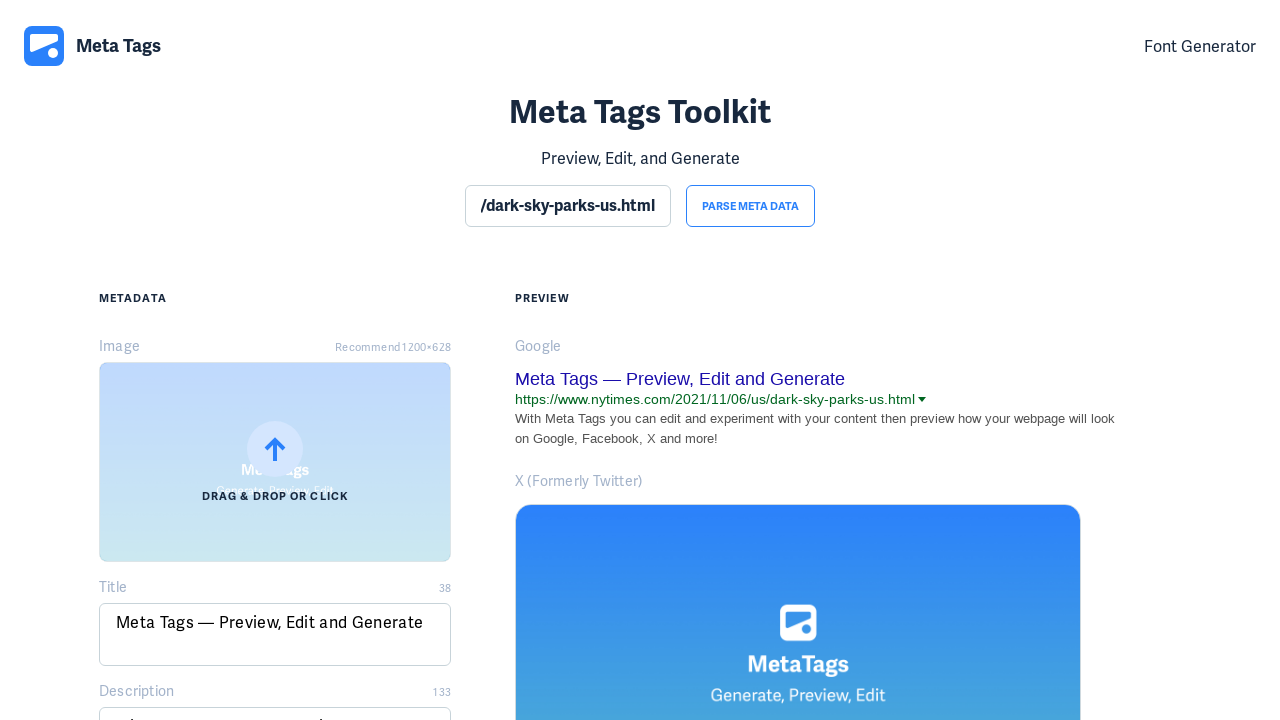